Tests various button properties and interactions on the LeafGround button demonstration page, including clicking buttons, checking if buttons are enabled, and retrieving button properties like position, color, and size

Starting URL: https://leafground.com/button.xhtml

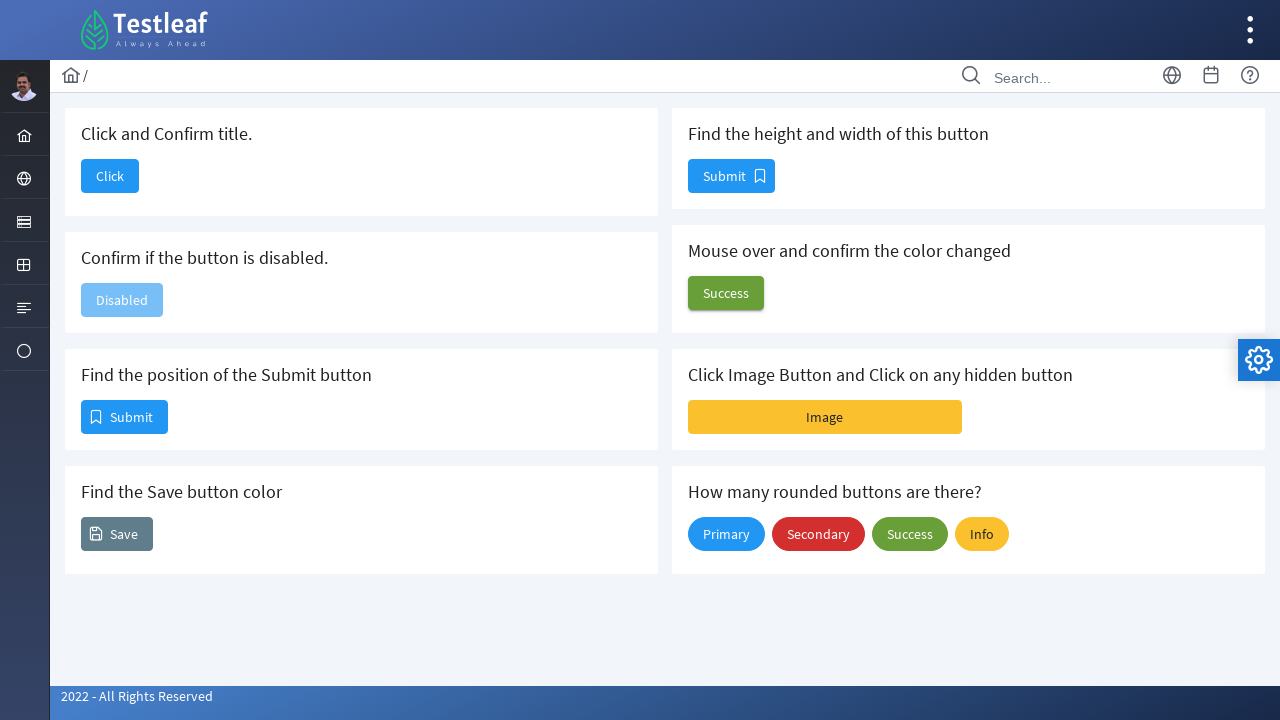

Clicked the first button to verify title at (110, 176) on xpath=//span[text()='Click']
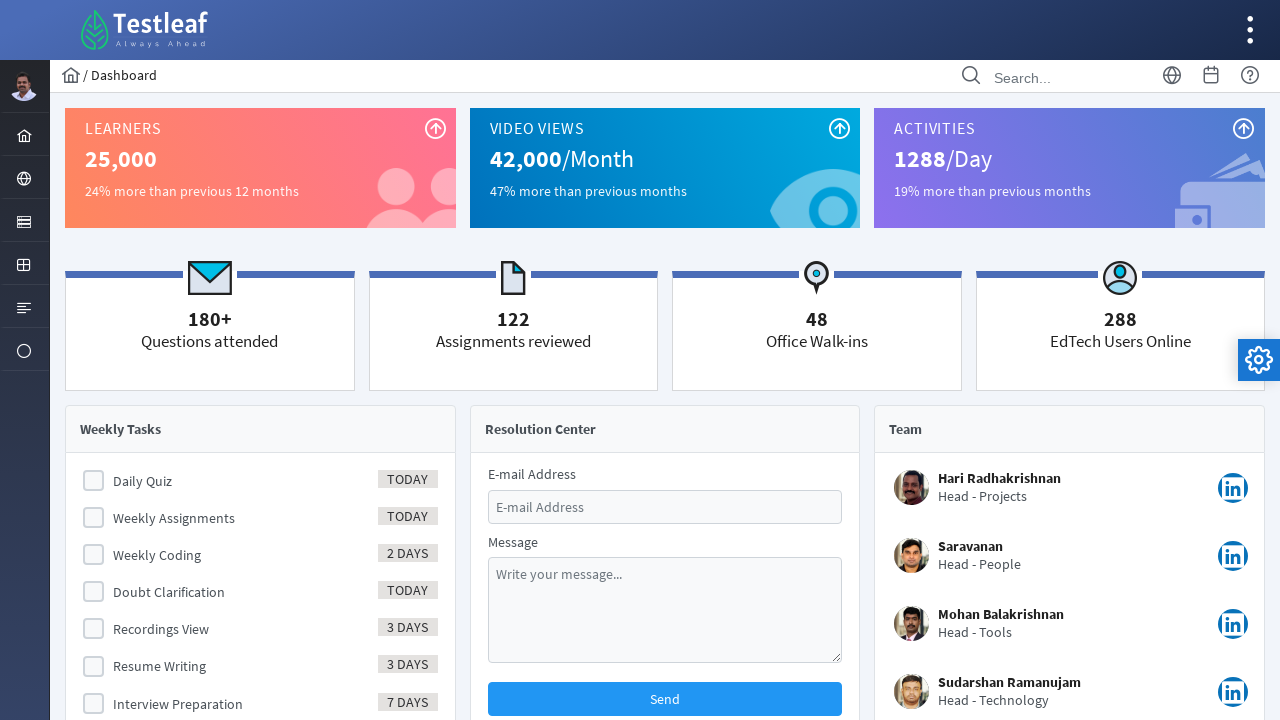

Waited for page load state
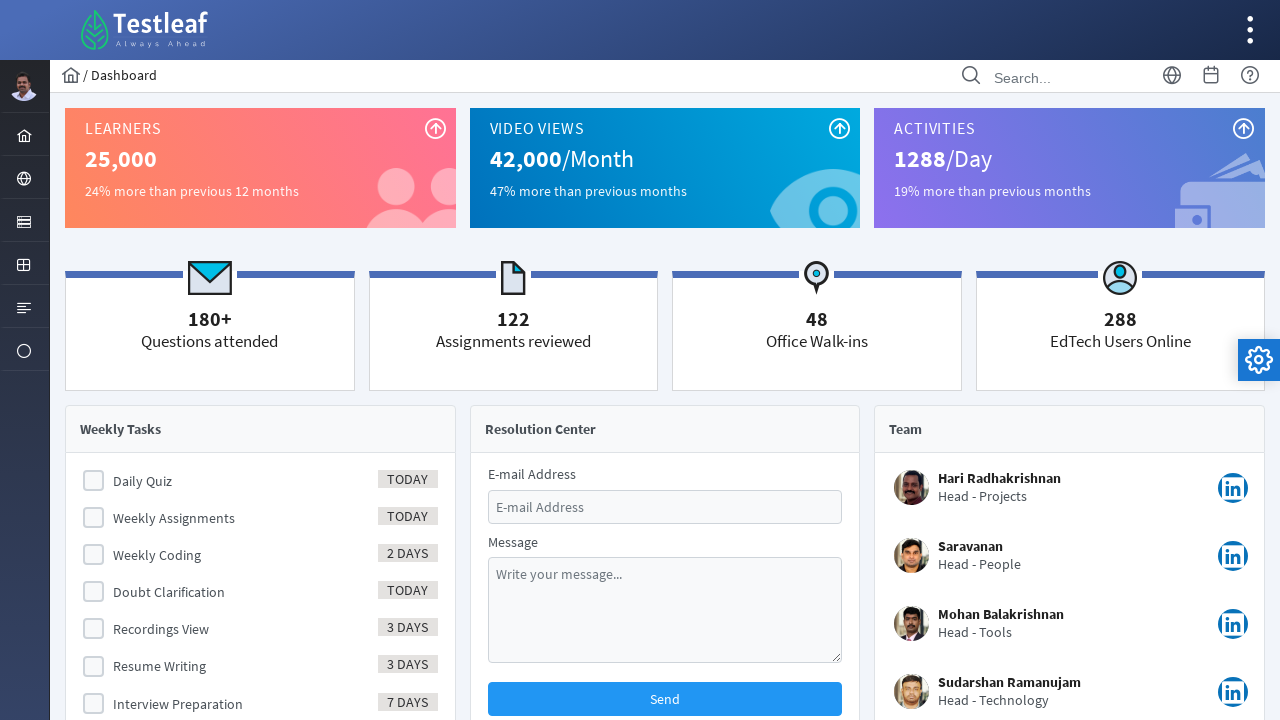

Verified Dashboard page title
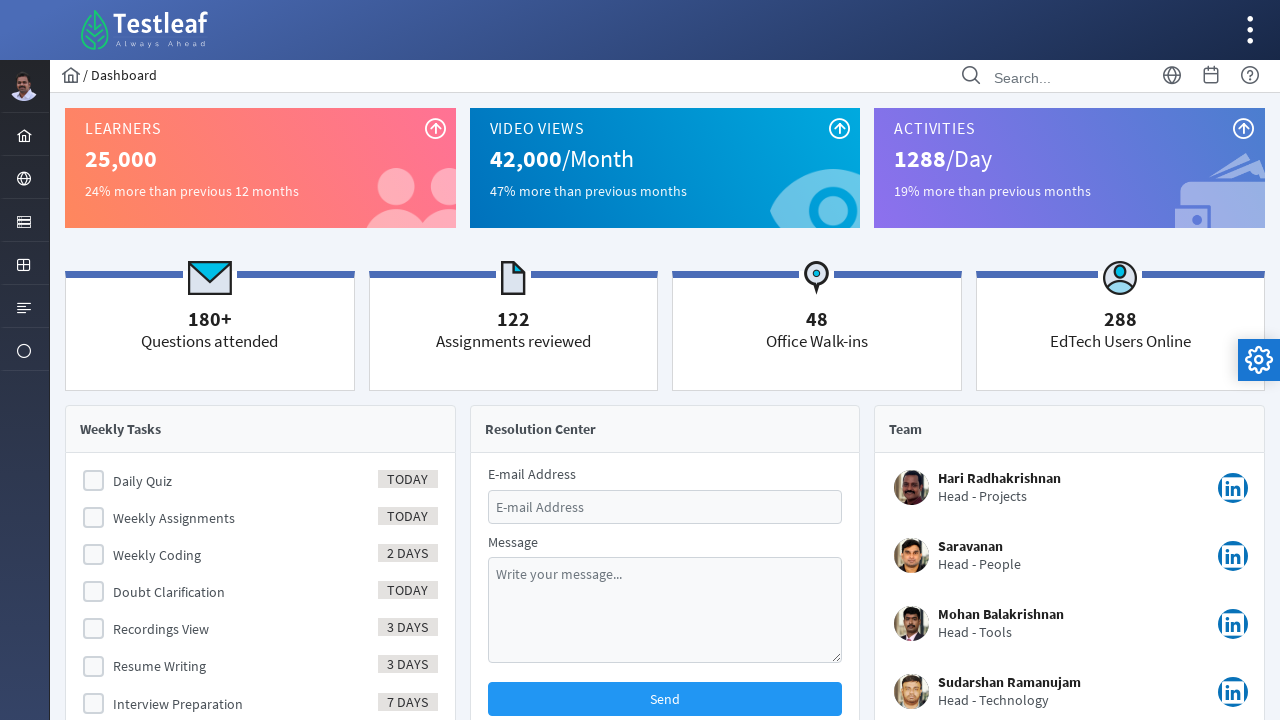

Navigated back to button page
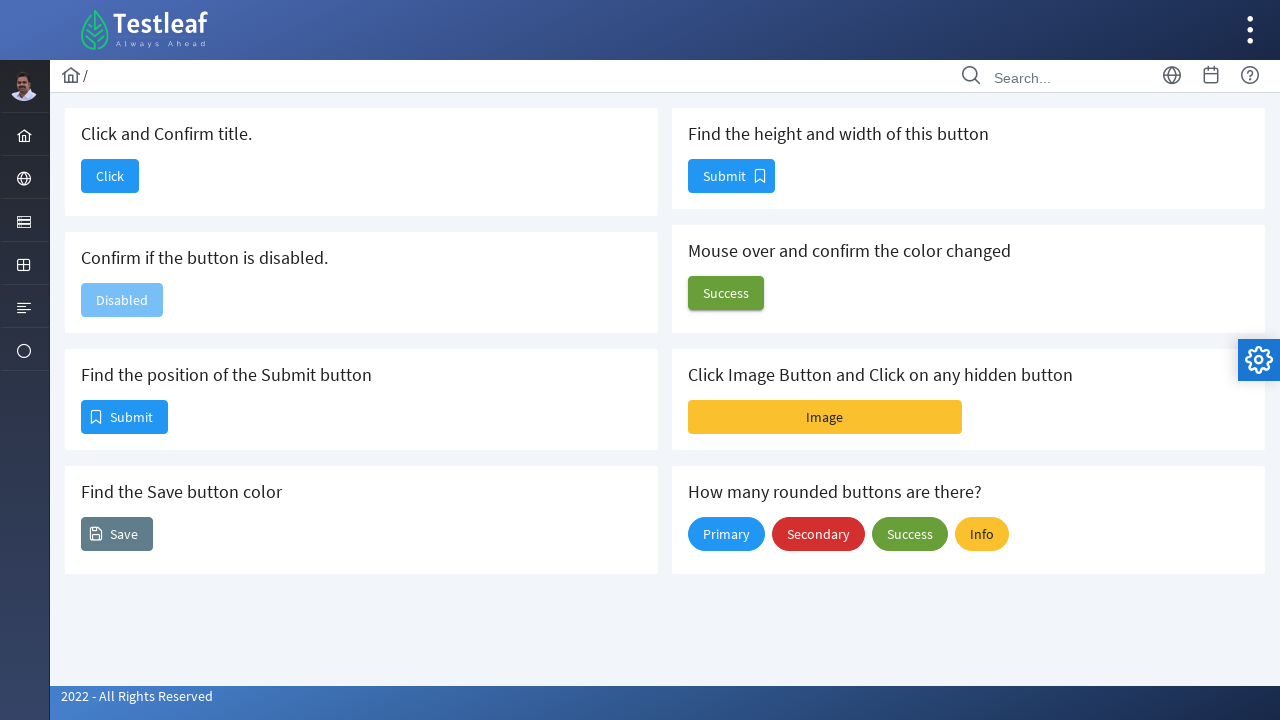

Clicked Element menu using JavaScript
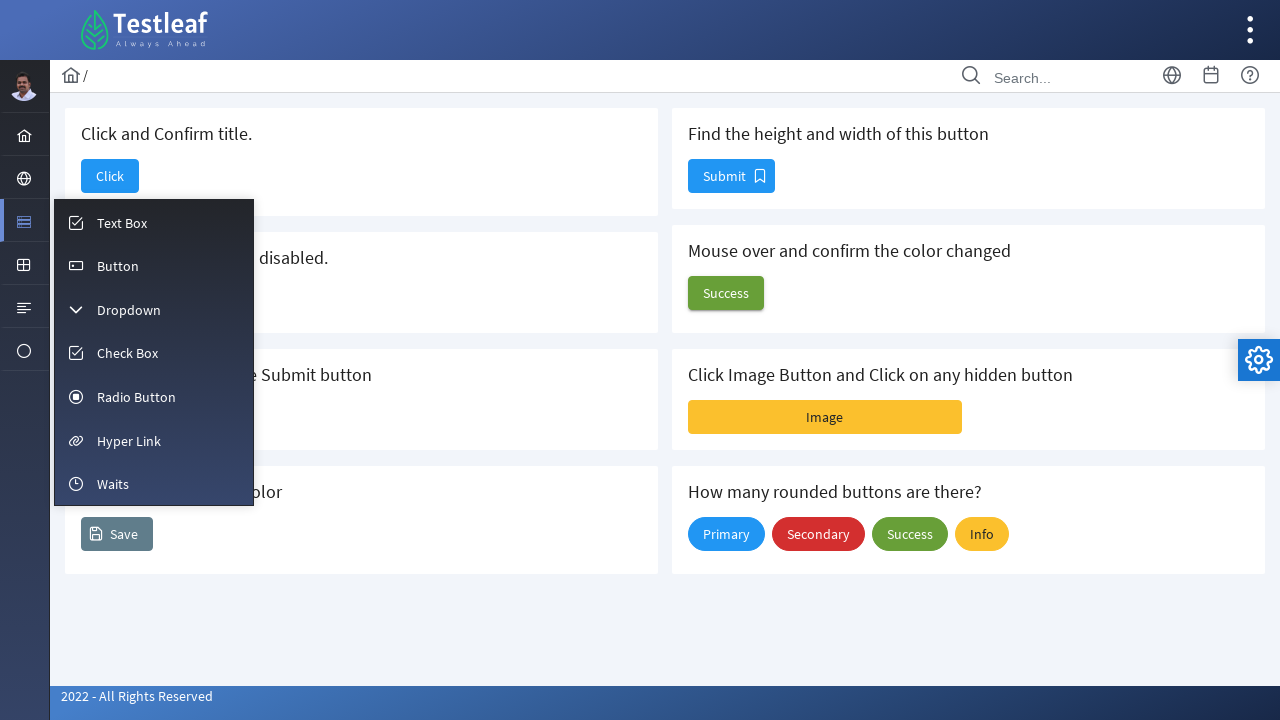

Clicked Button submenu using JavaScript
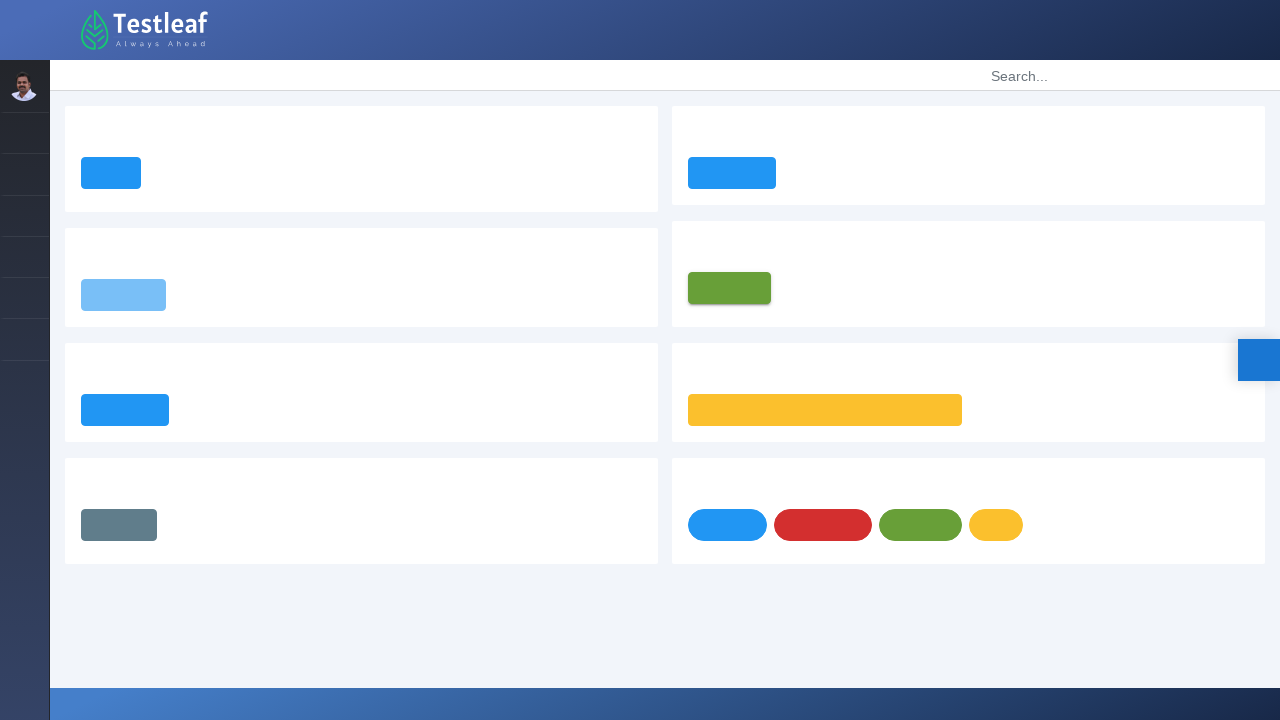

Checked button enabled state: False
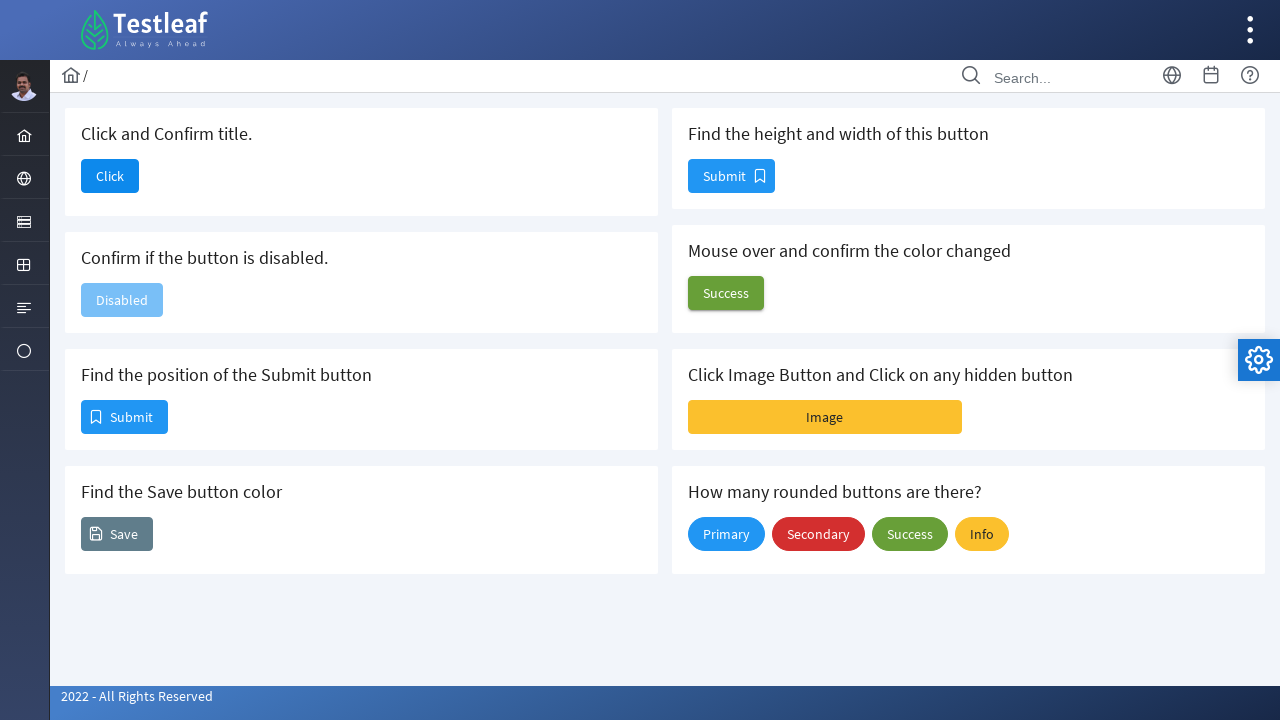

Retrieved bounding box of first Submit button
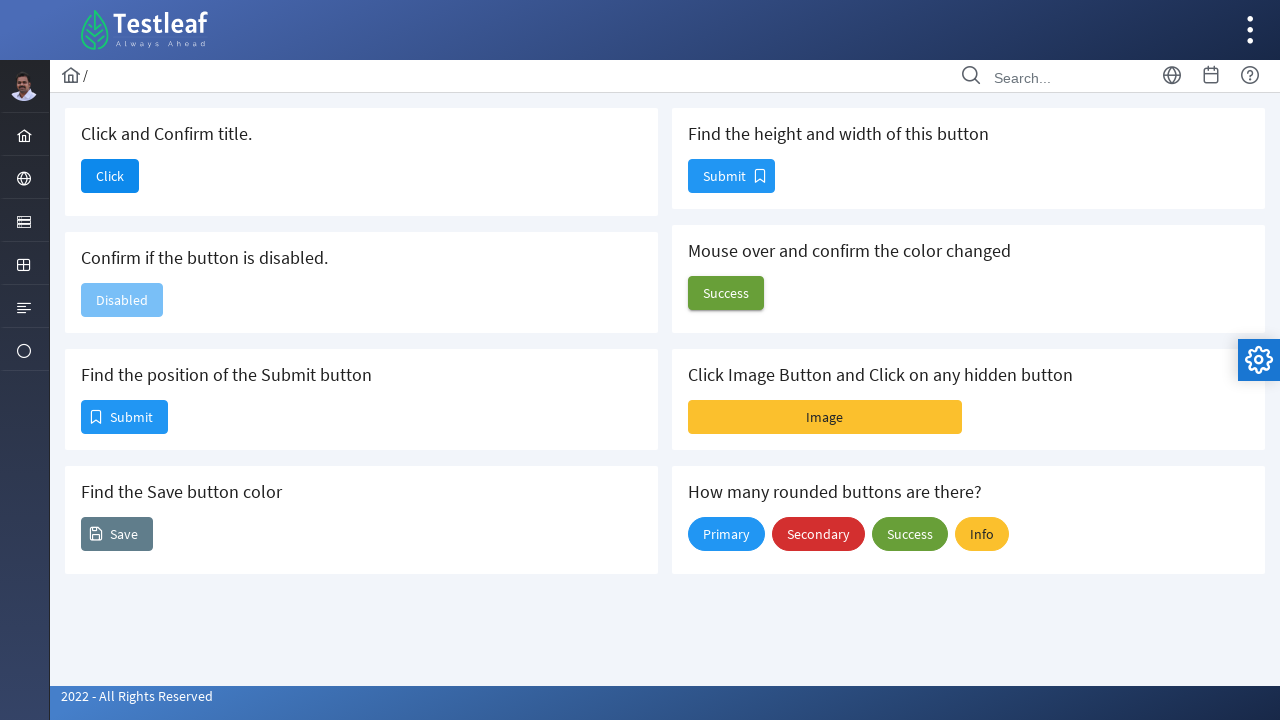

Retrieved button color: rgb(255, 255, 255)
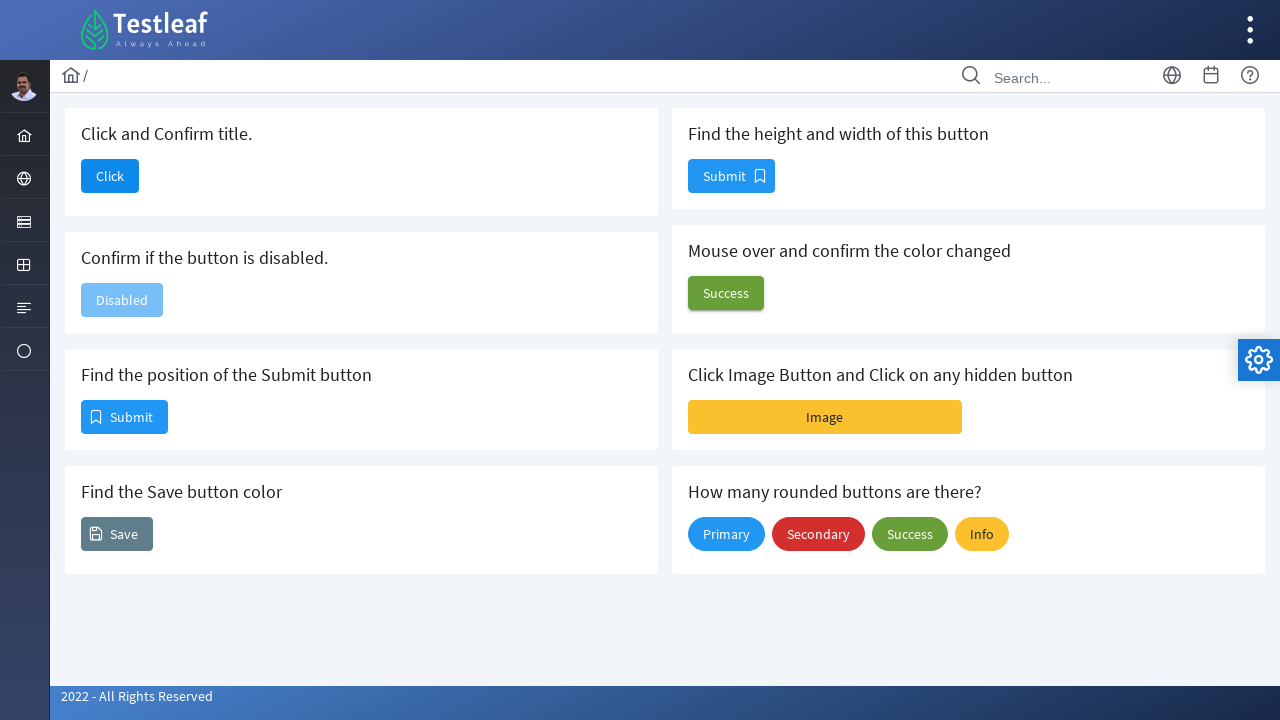

Retrieved bounding box of second Submit button
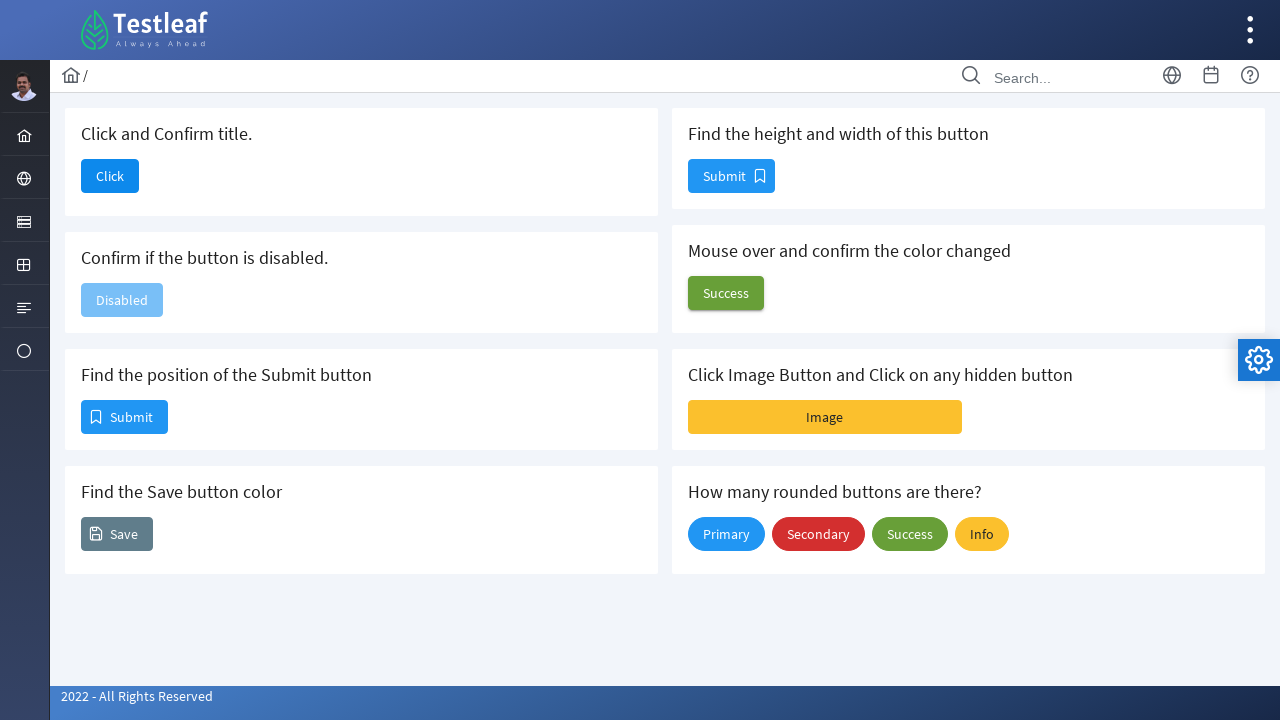

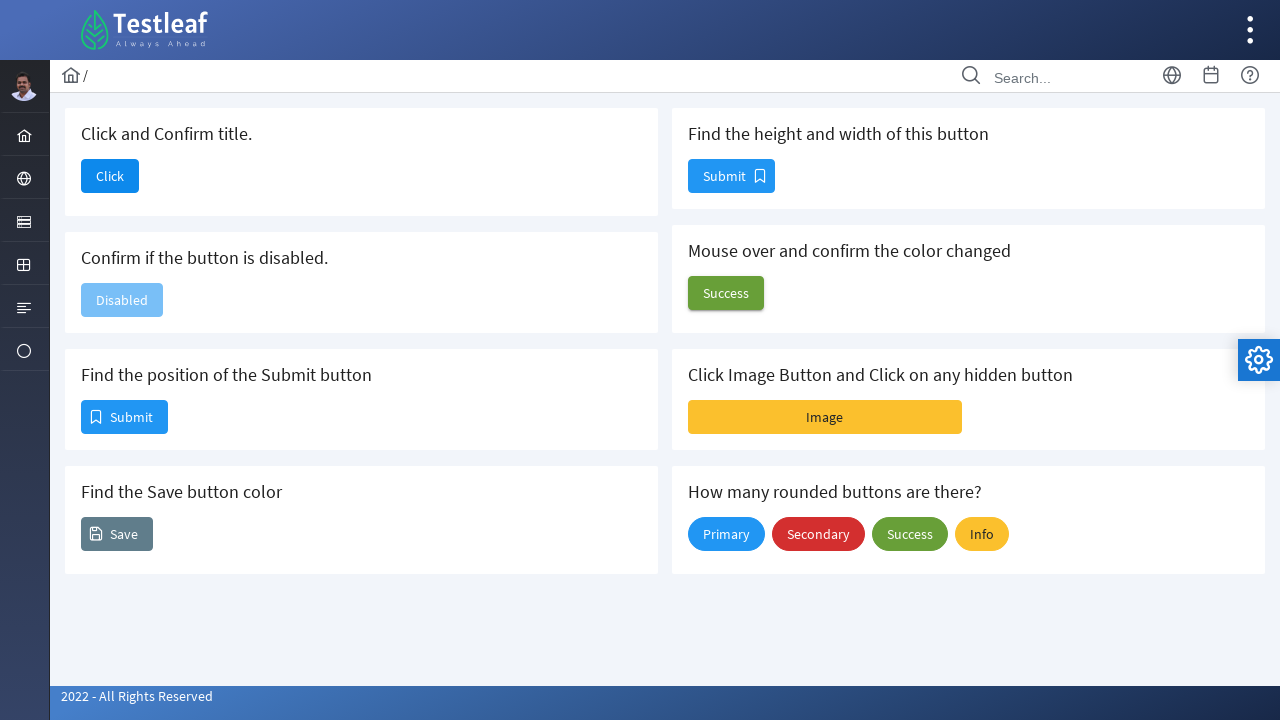